Tests GitHub's advanced search form by filling in search criteria (search term, repository owner, date filter, and programming language) and submitting the form to view search results.

Starting URL: https://github.com/search/advanced

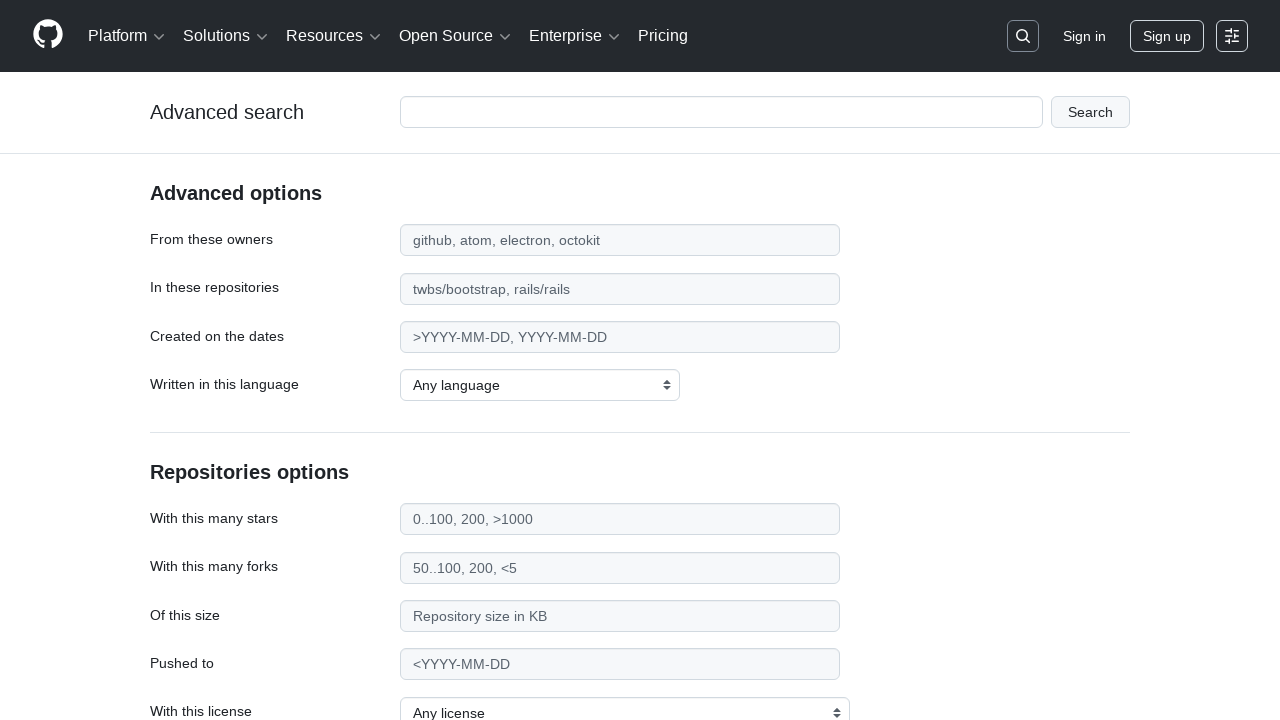

Filled search term field with 'playwright-testing' on #adv_code_search input.js-advanced-search-input
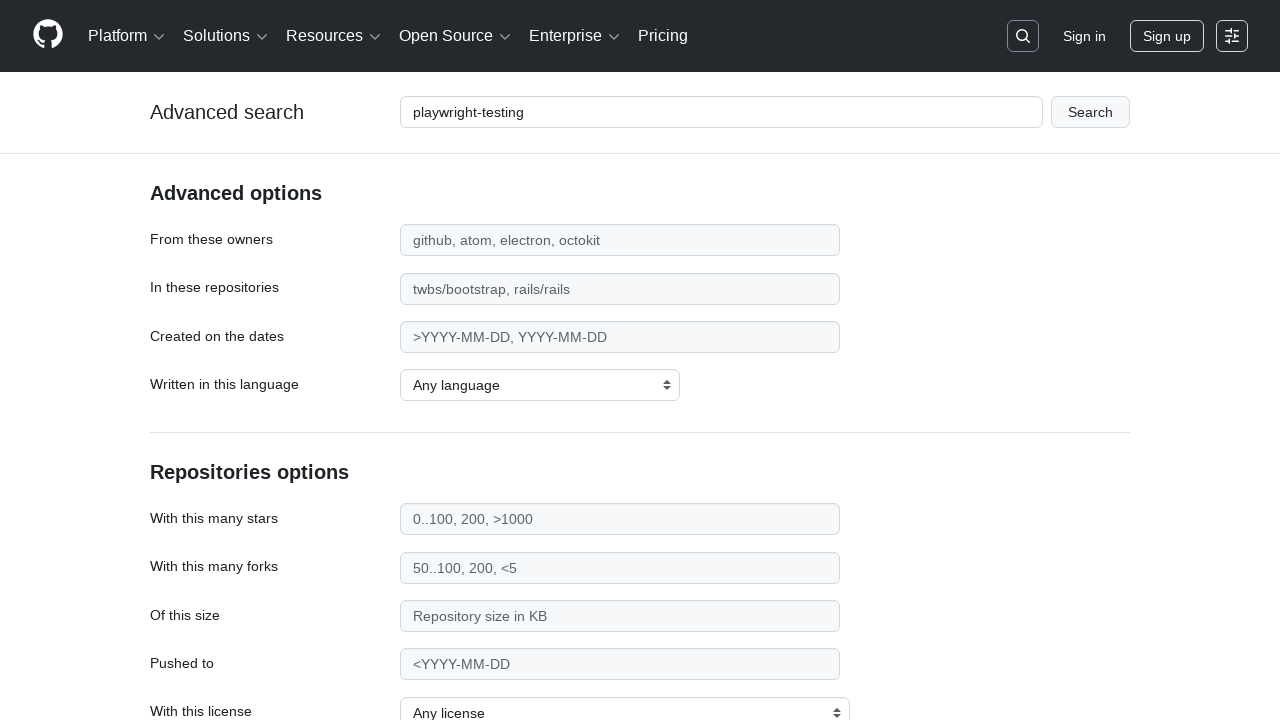

Filled repository owner field with 'microsoft' on #search_from
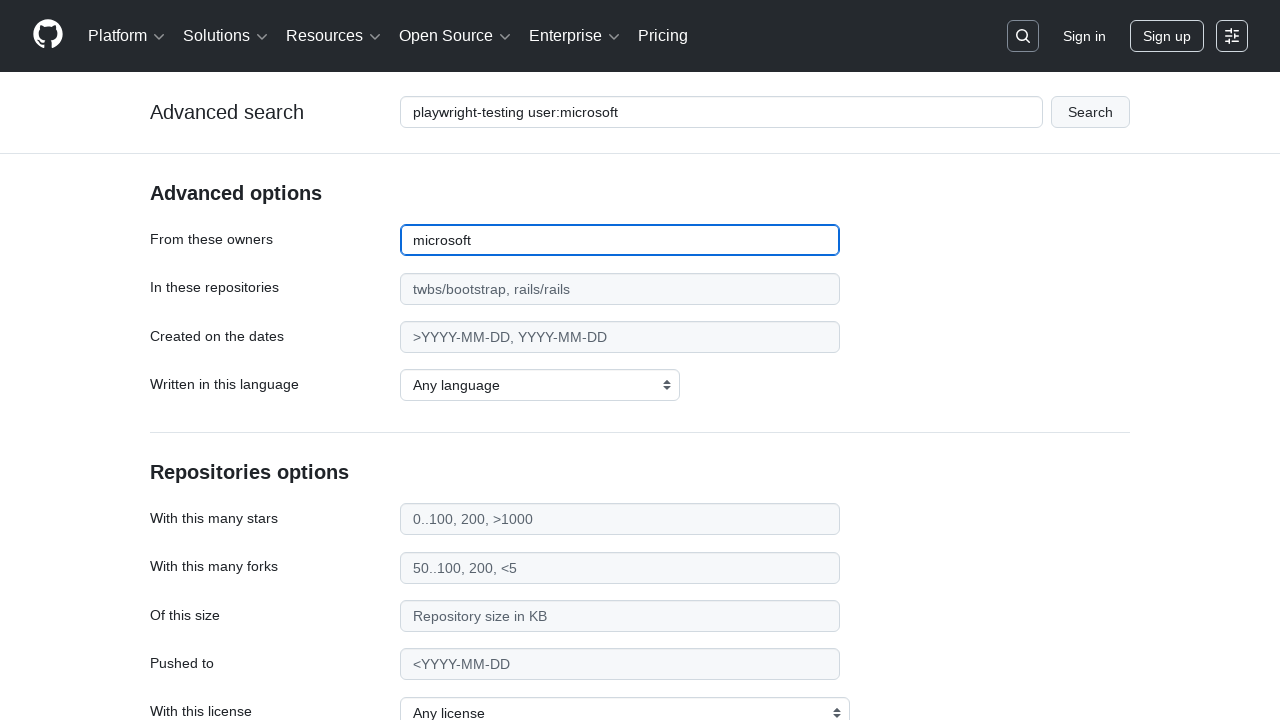

Filled date filter field with '>2020' on #search_date
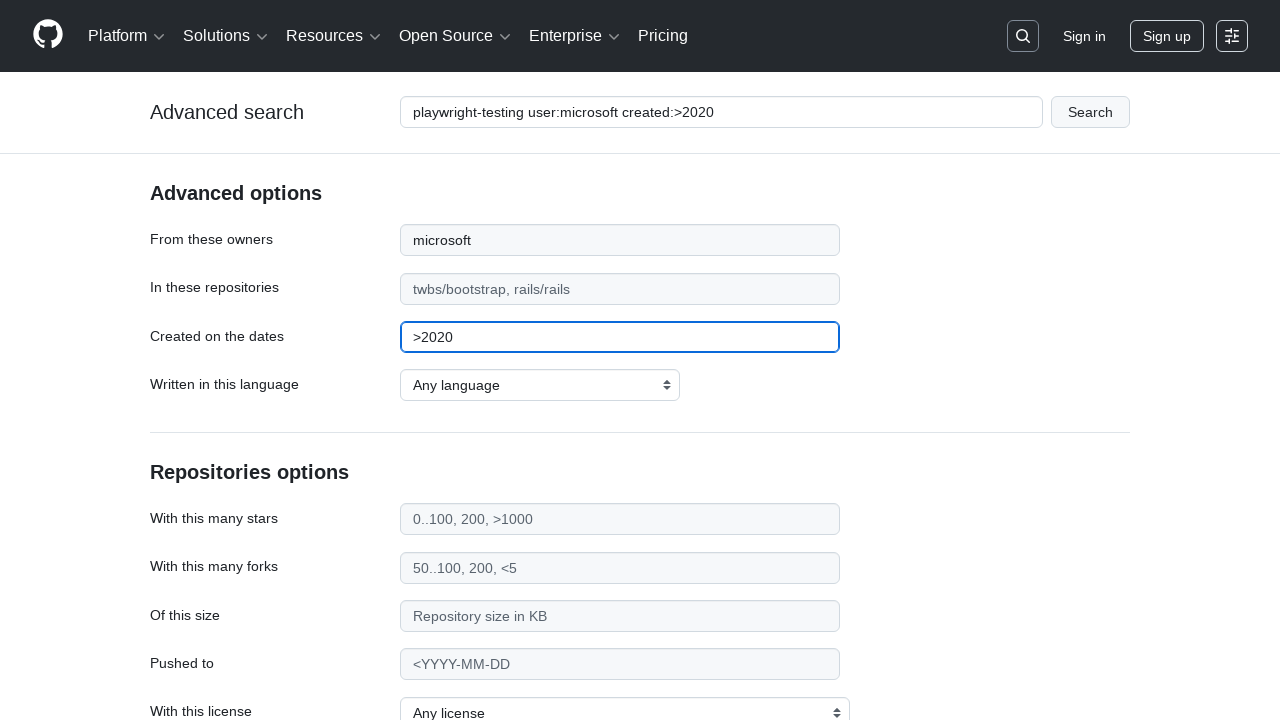

Selected 'TypeScript' as programming language on select#search_language
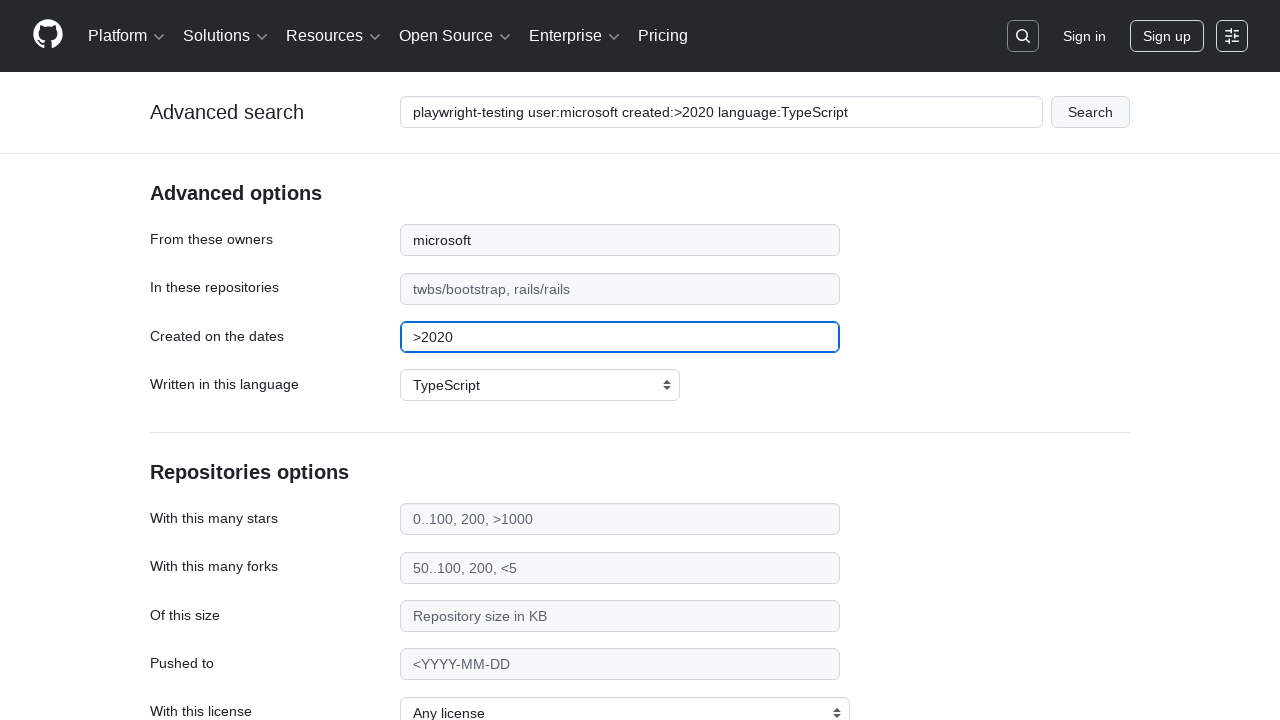

Clicked submit button to perform advanced search at (1090, 112) on #adv_code_search button[type="submit"]
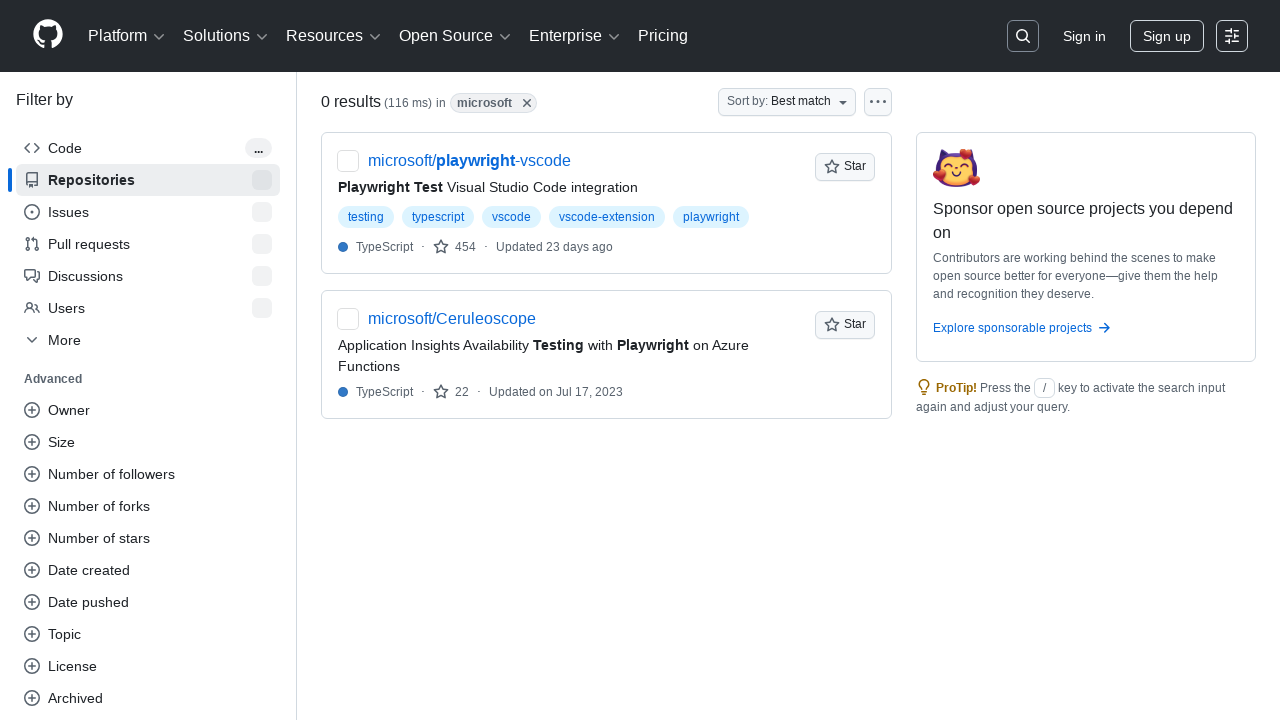

Search results page loaded successfully
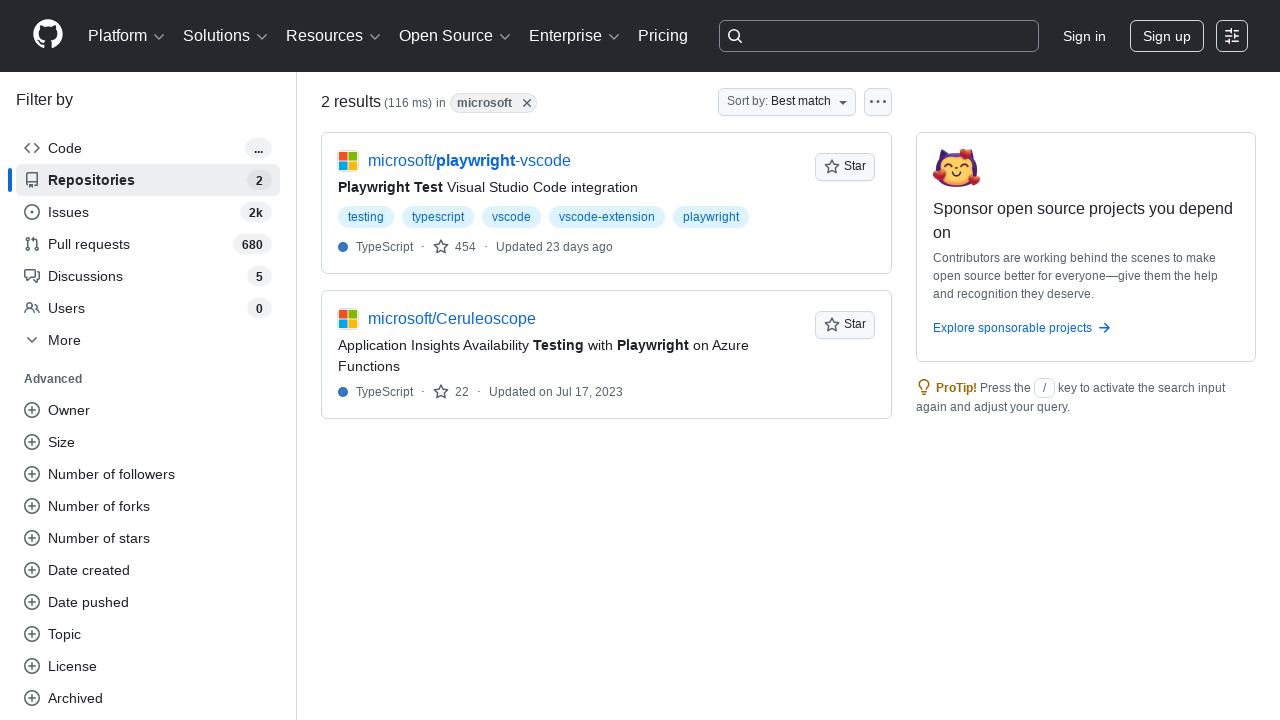

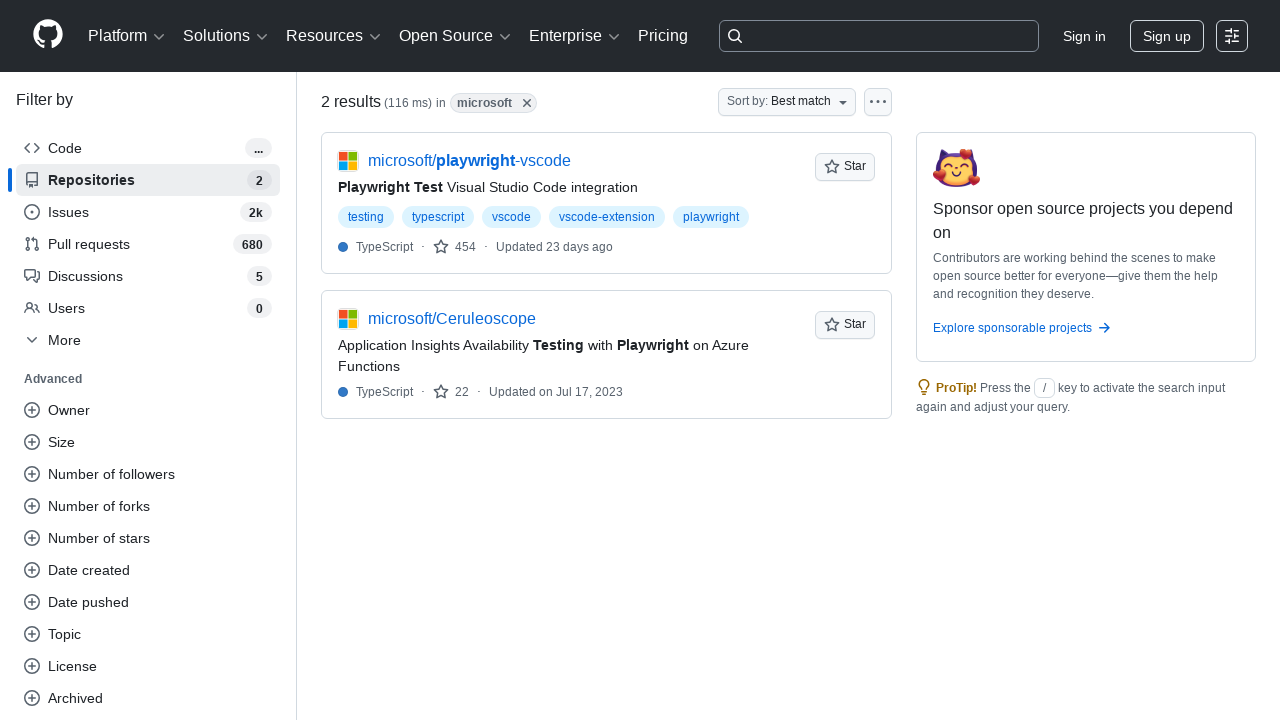